Tests browser window and tab handling functionality including opening new windows, closing windows except primary, opening multiple tabs, and handling delayed tab opens on a practice website.

Starting URL: https://www.leafground.com/window.xhtml

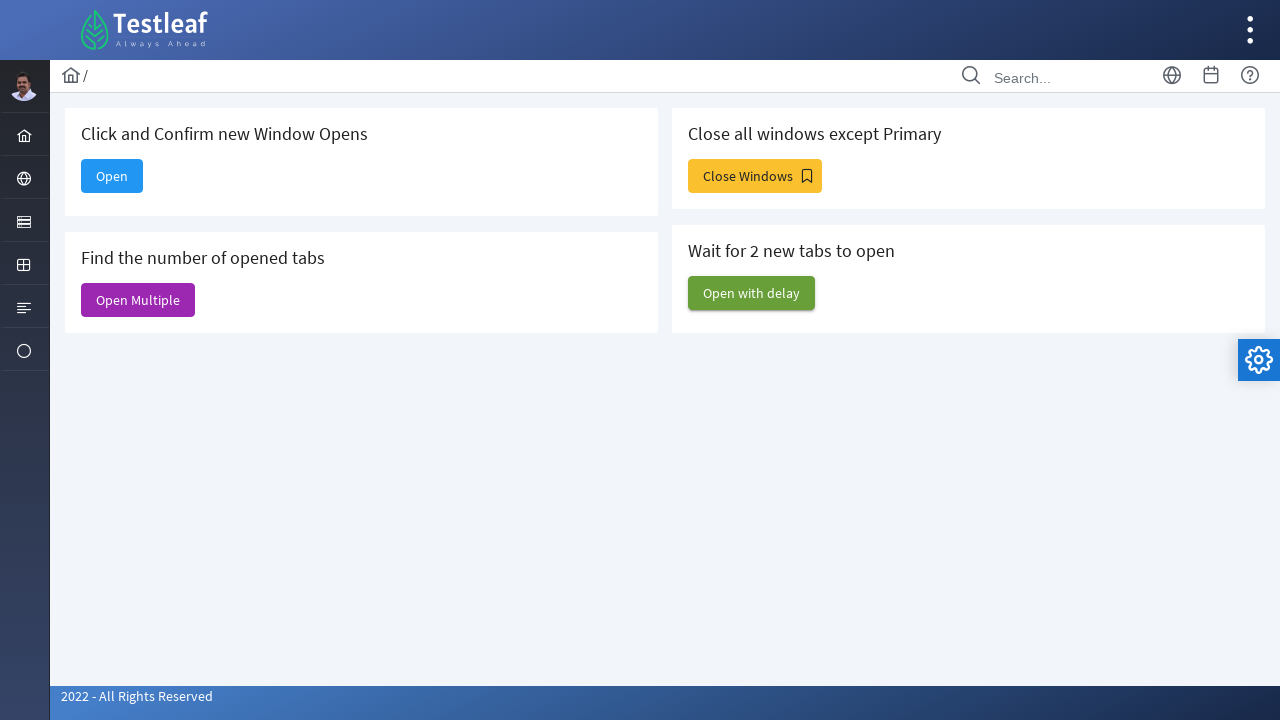

Clicked 'Open' button to open a new window at (112, 176) on xpath=//span[text()='Open']
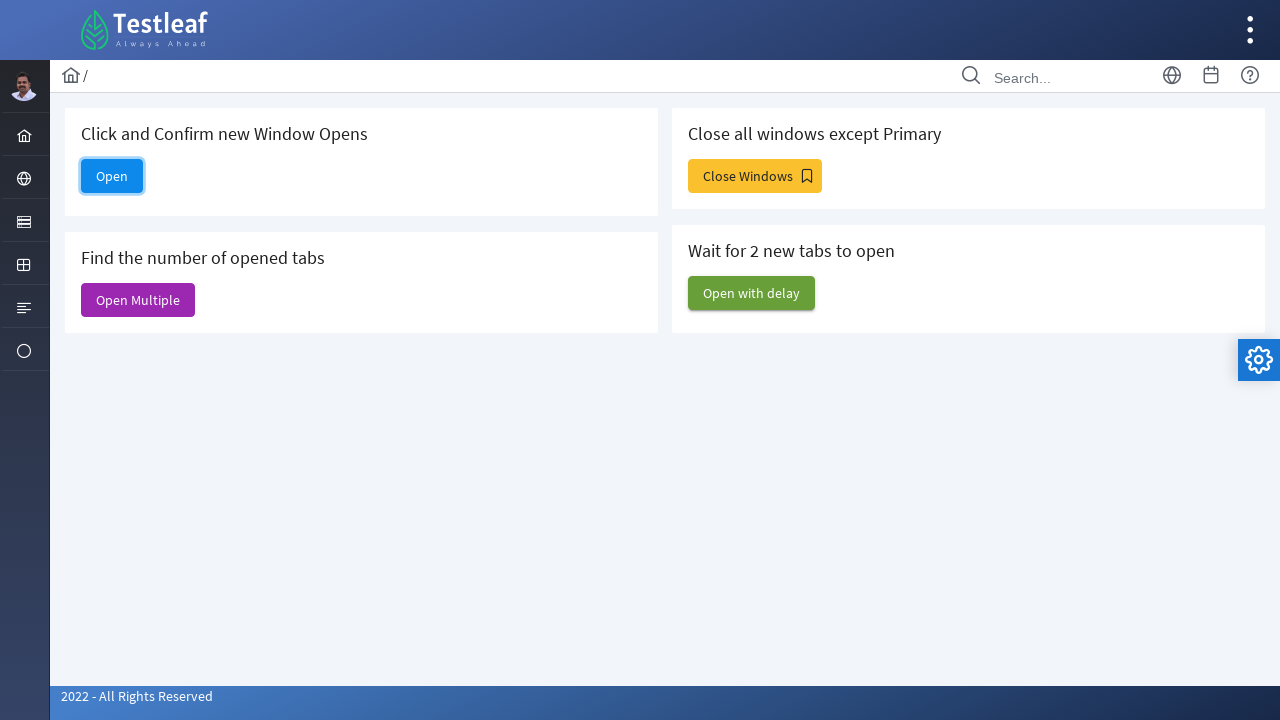

Clicked 'Open' button again and expected new page to open at (112, 176) on xpath=//span[text()='Open']
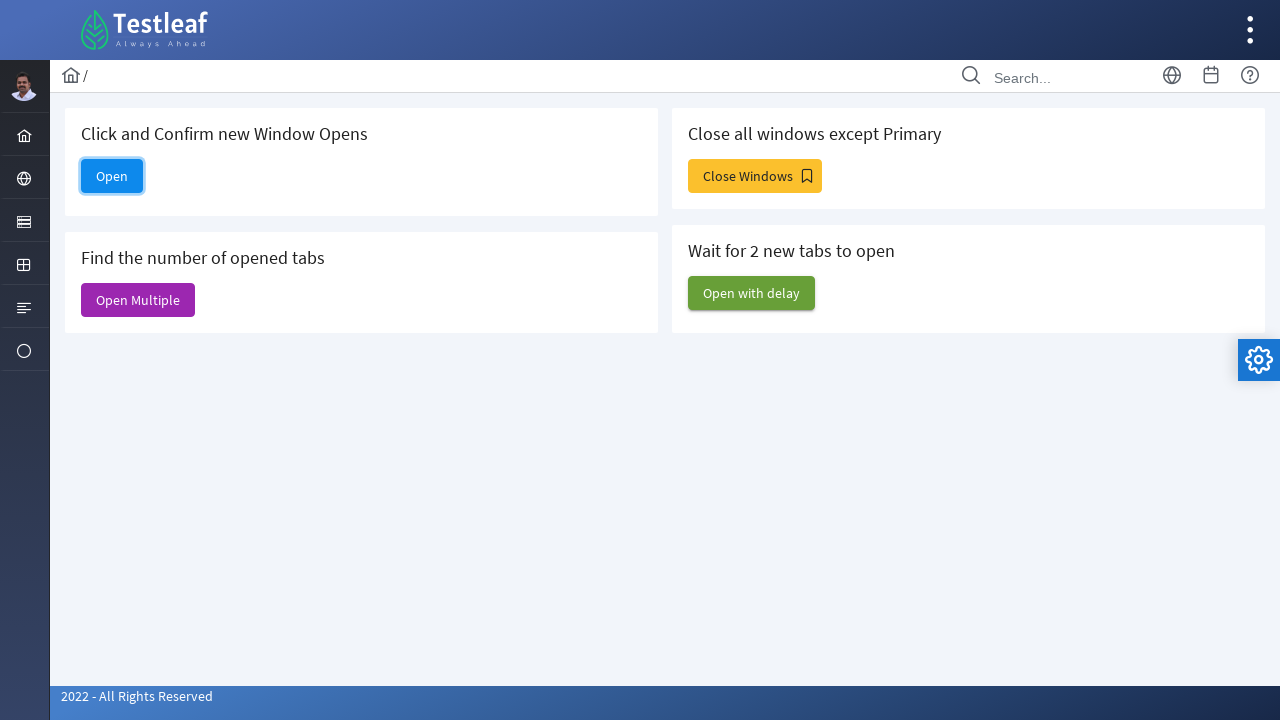

New window opened and loaded
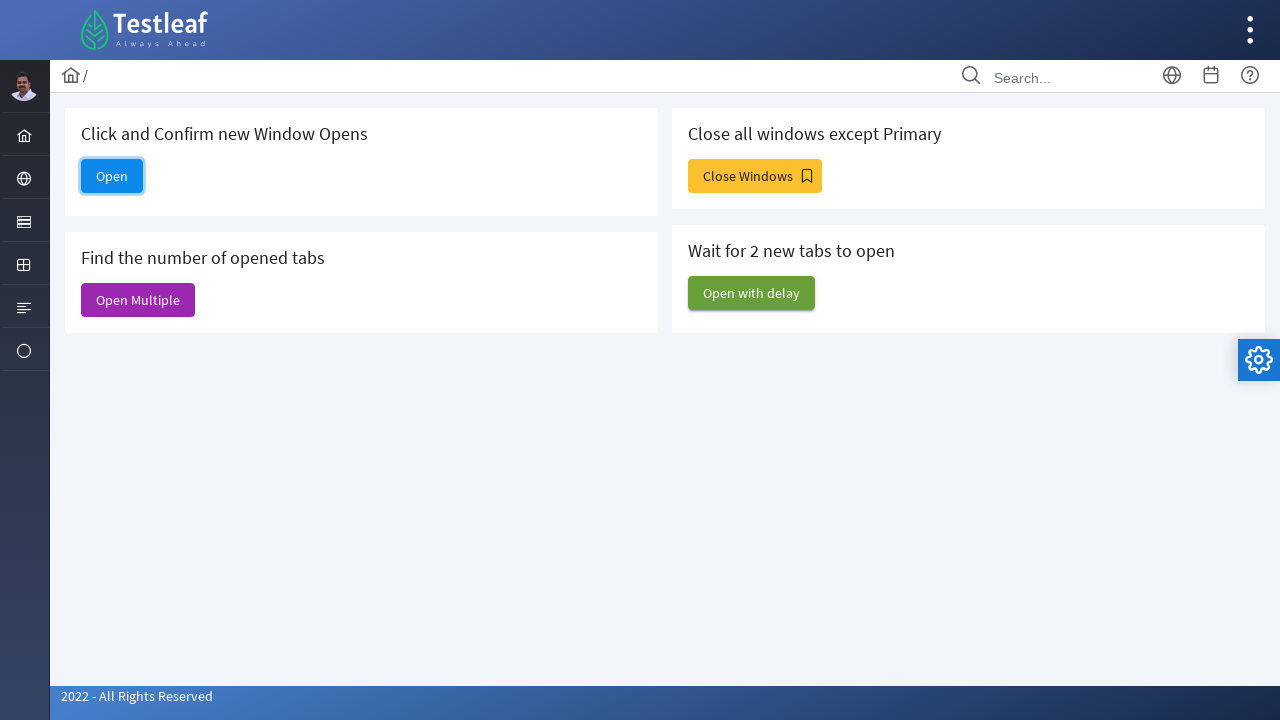

Retrieved new window title: Dashboard
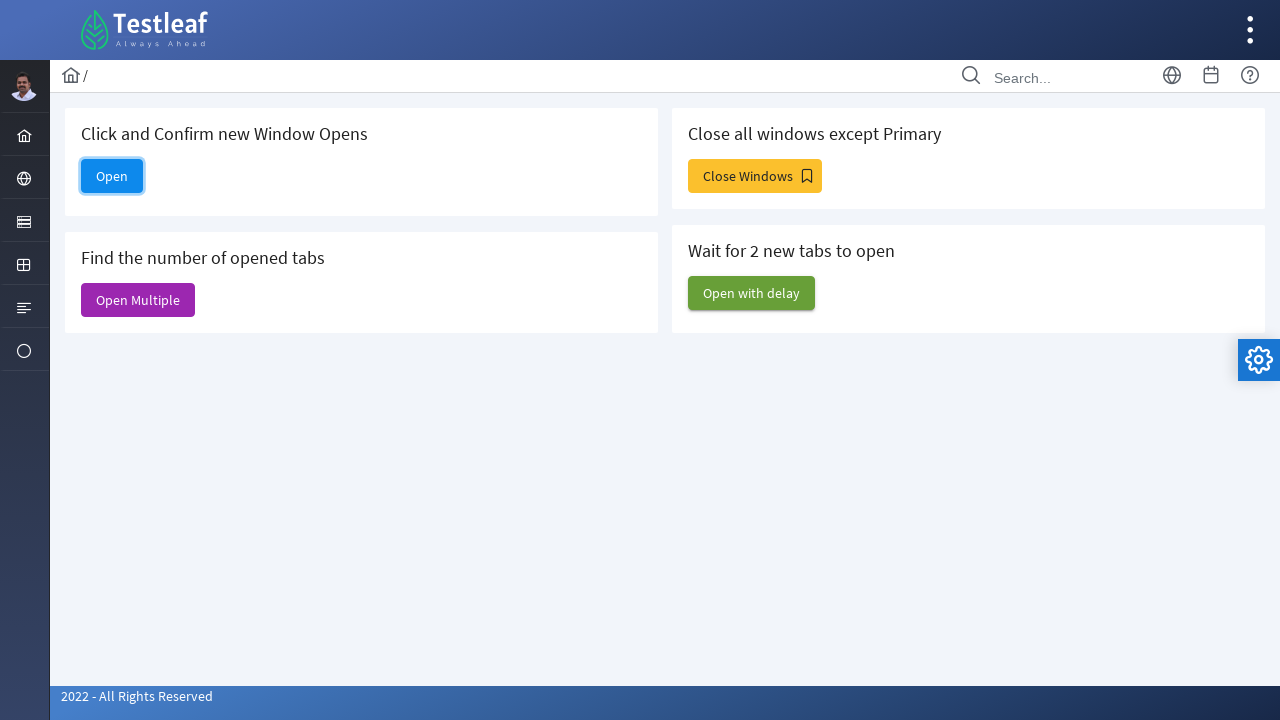

Closed the new window
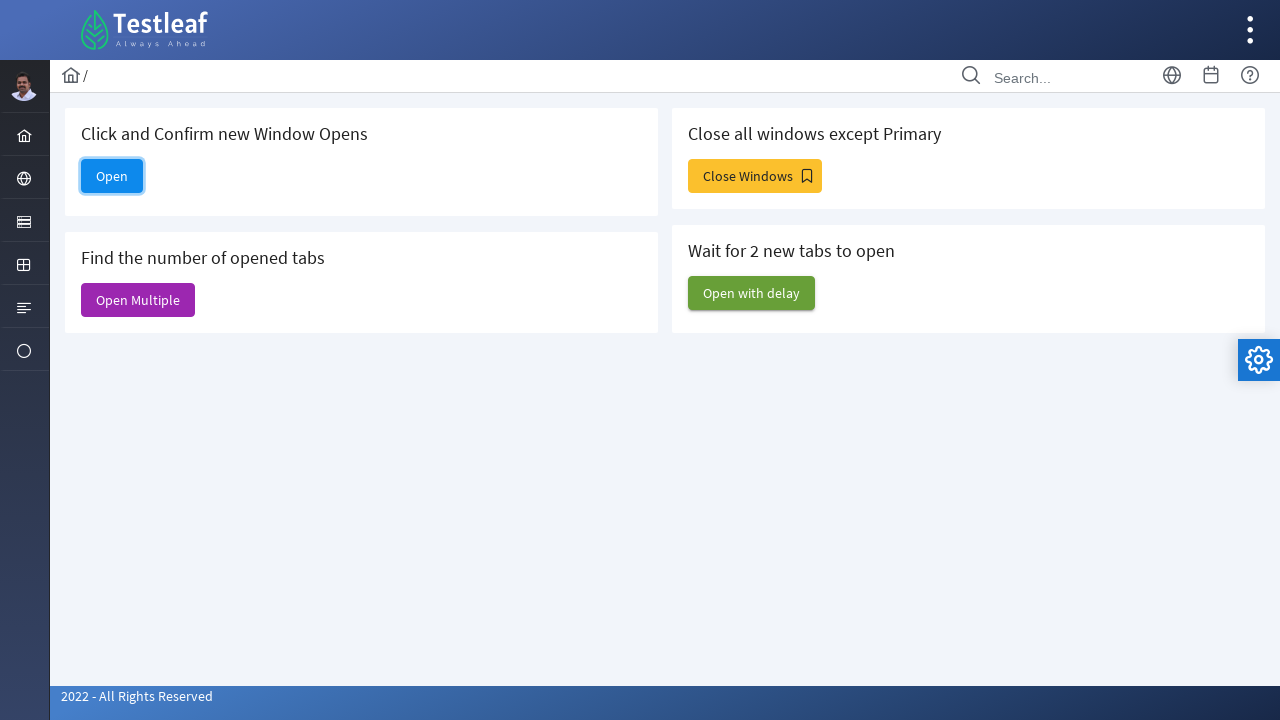

Clicked 'Close Windows' button to open multiple windows at (755, 176) on xpath=//span[text()='Close Windows']
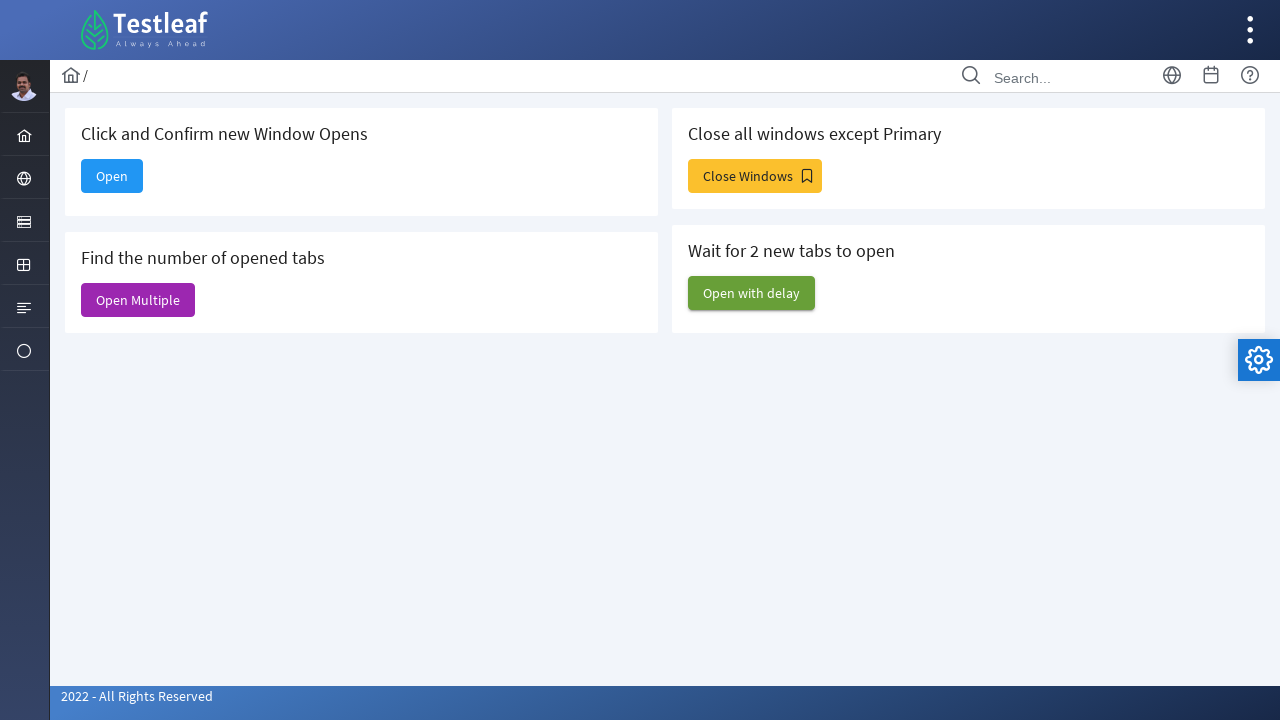

Waited 1 second for windows to open
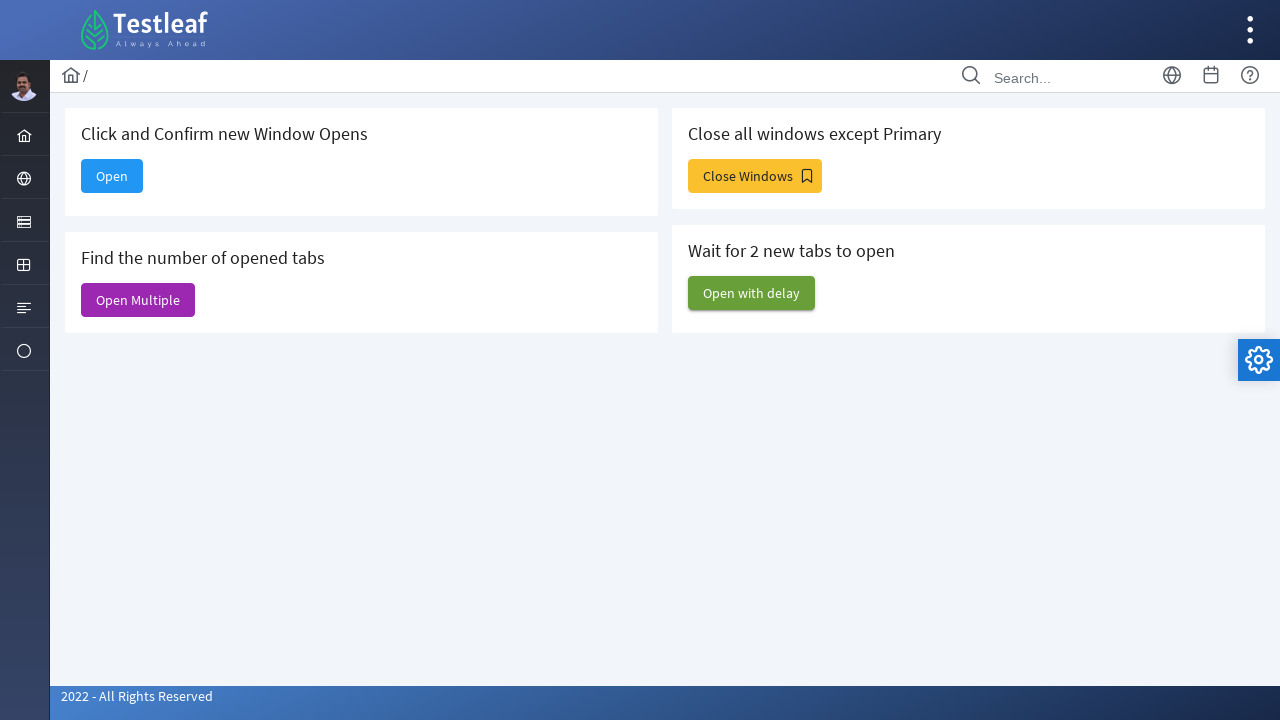

Closed all secondary windows except primary (closed 7 windows)
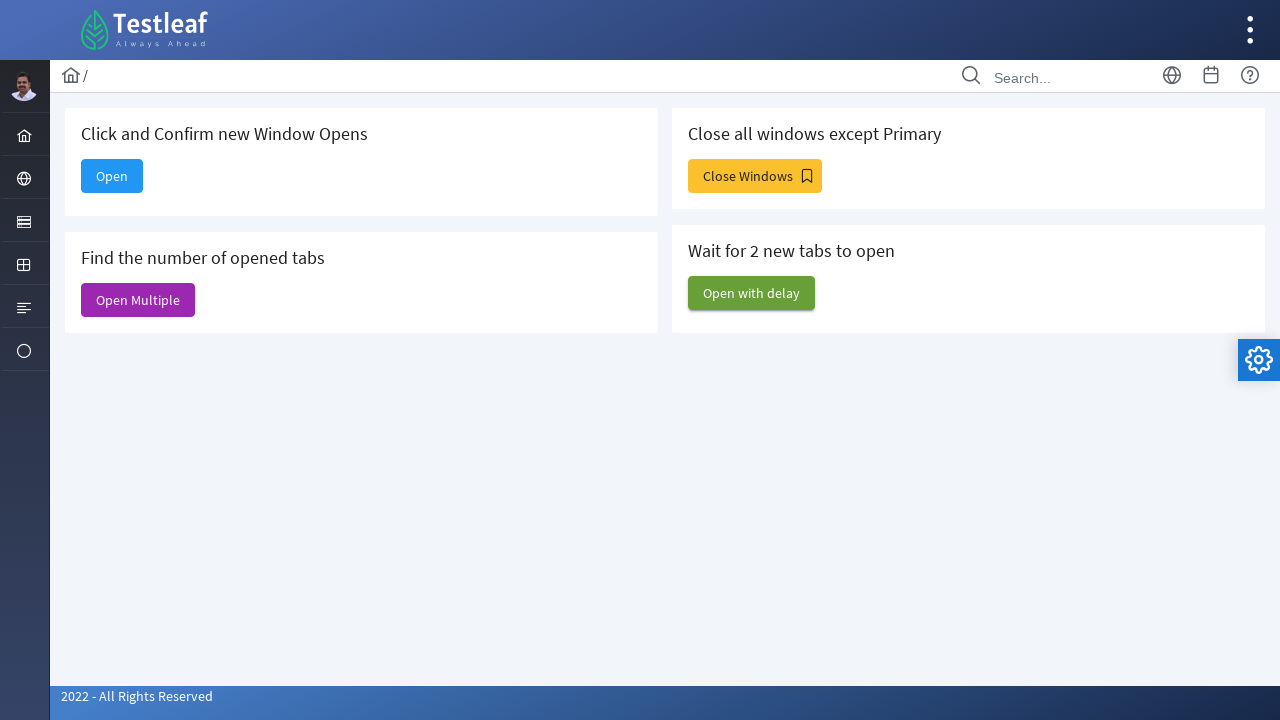

Clicked 'Open Multiple' button to open multiple tabs at (138, 300) on xpath=//span[text()='Open Multiple']
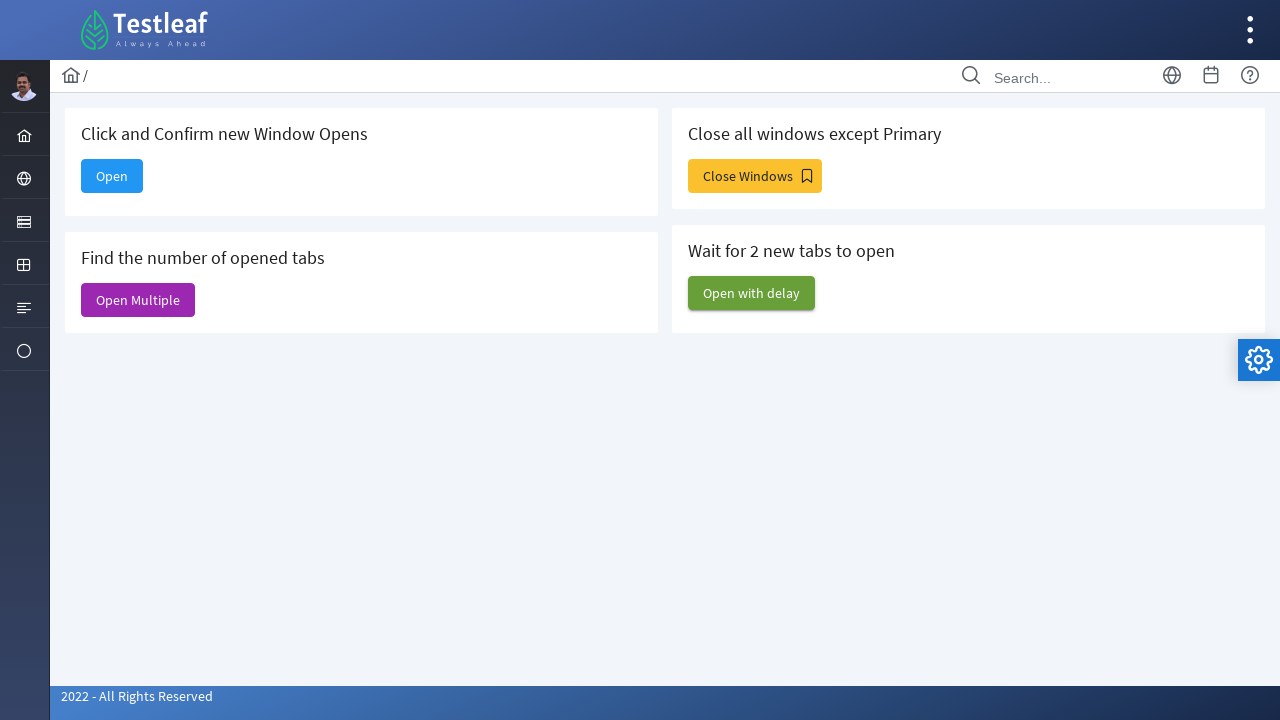

Waited 1 second for multiple tabs to open
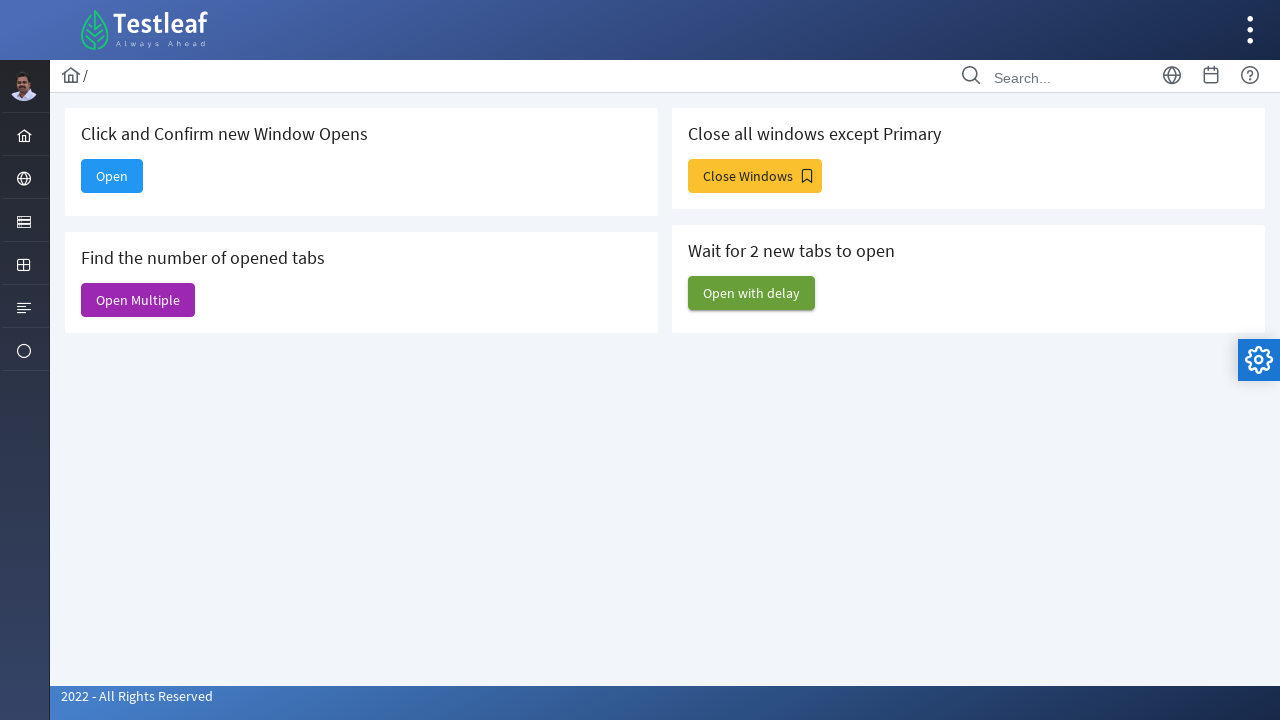

Retrieved tab count: 3 tabs opened
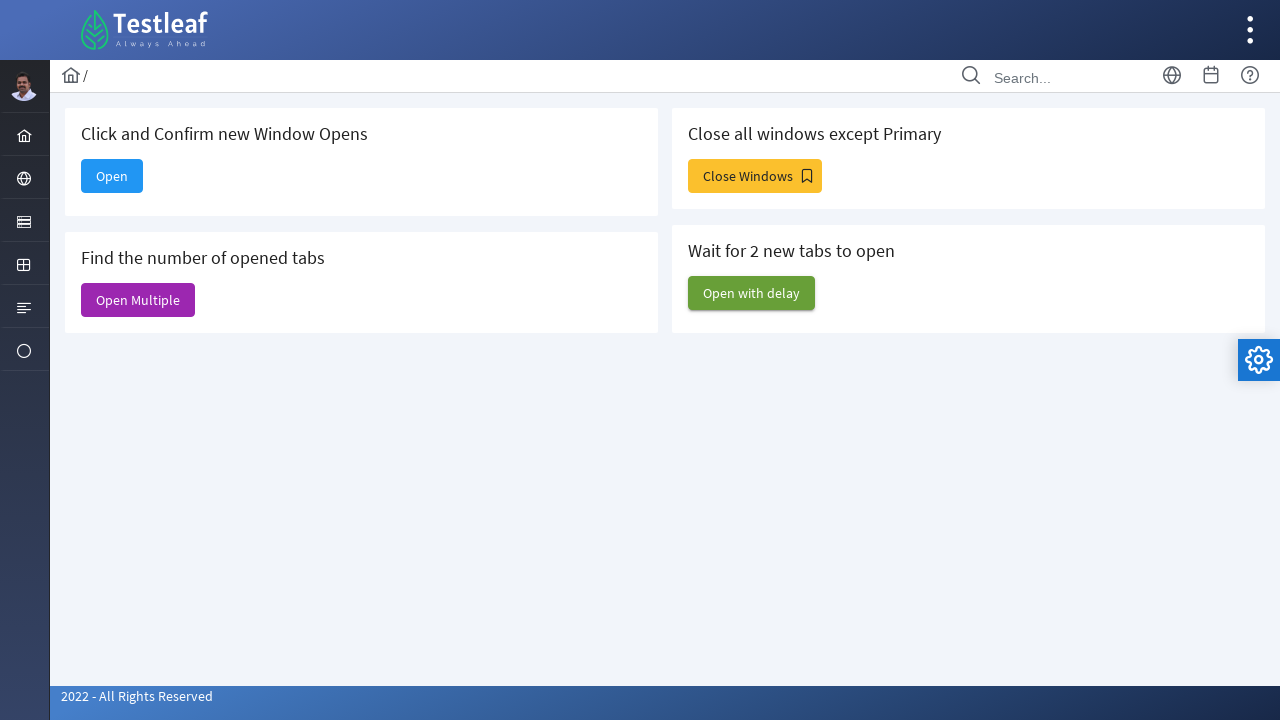

Printed titles of all 3 opened tabs
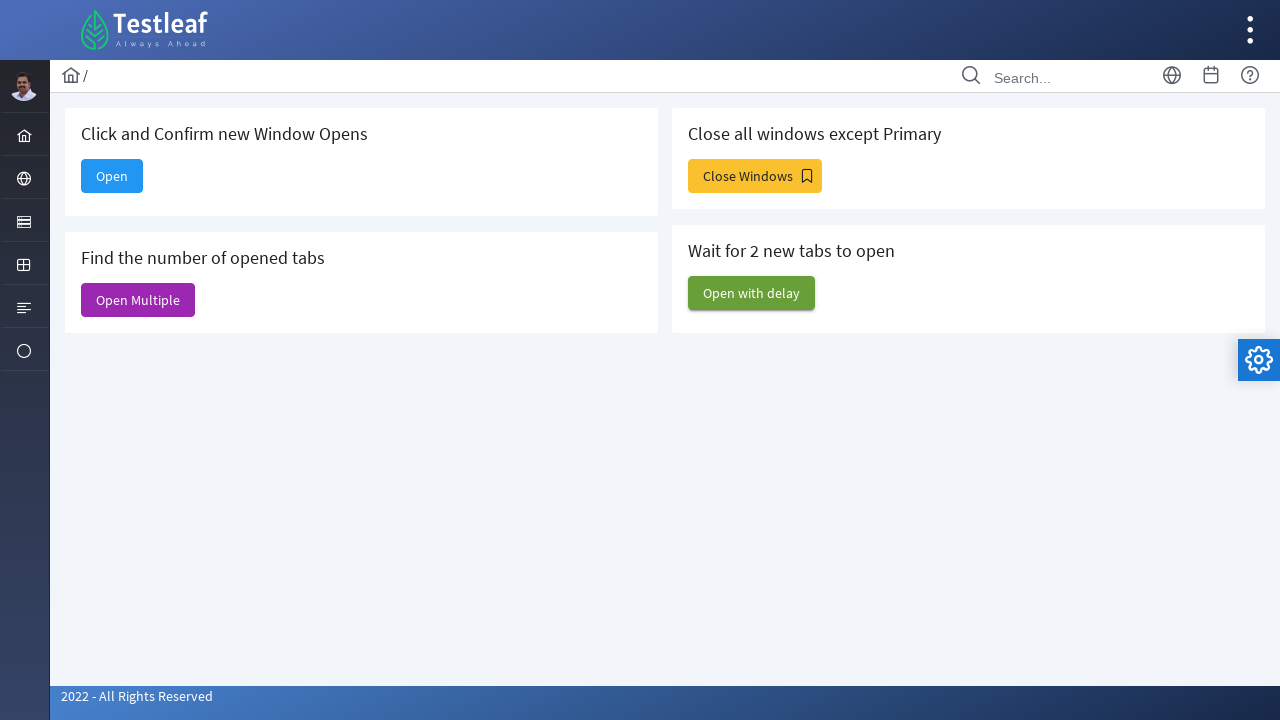

Closed all secondary tabs except primary (closed 2 tabs)
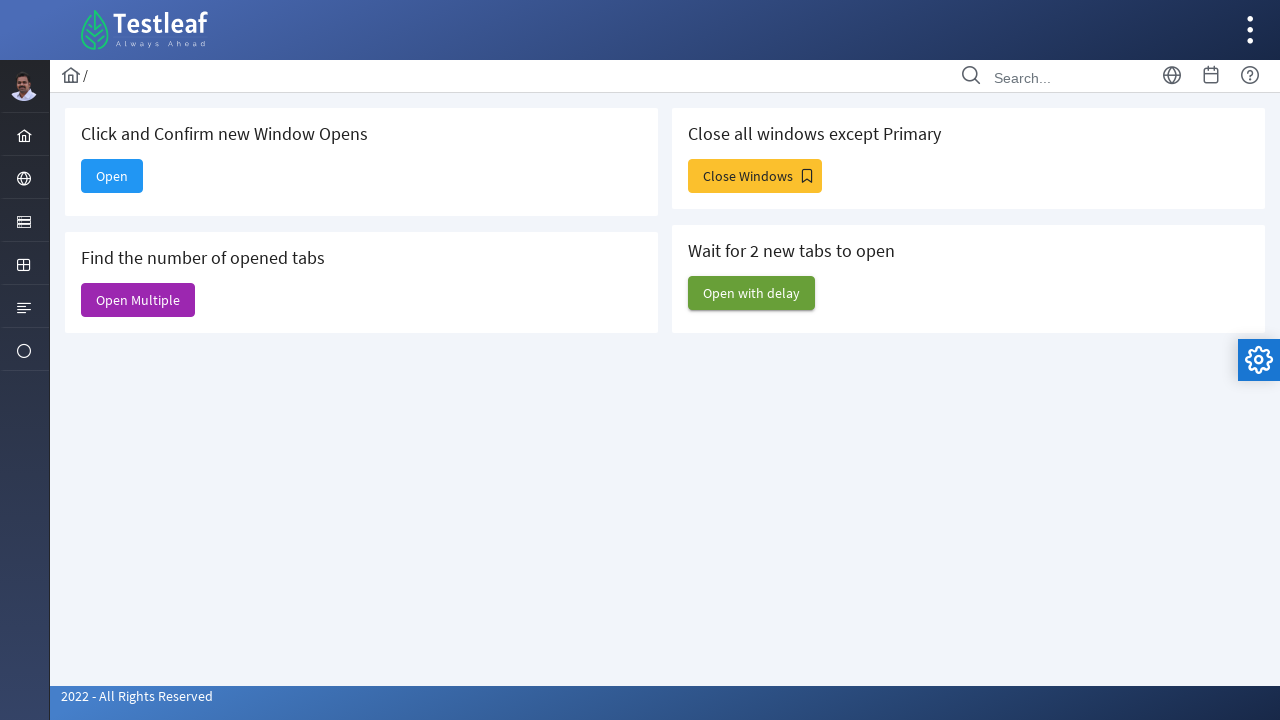

Clicked 'Open with delay' button at (752, 293) on xpath=//span[text()='Open with delay']
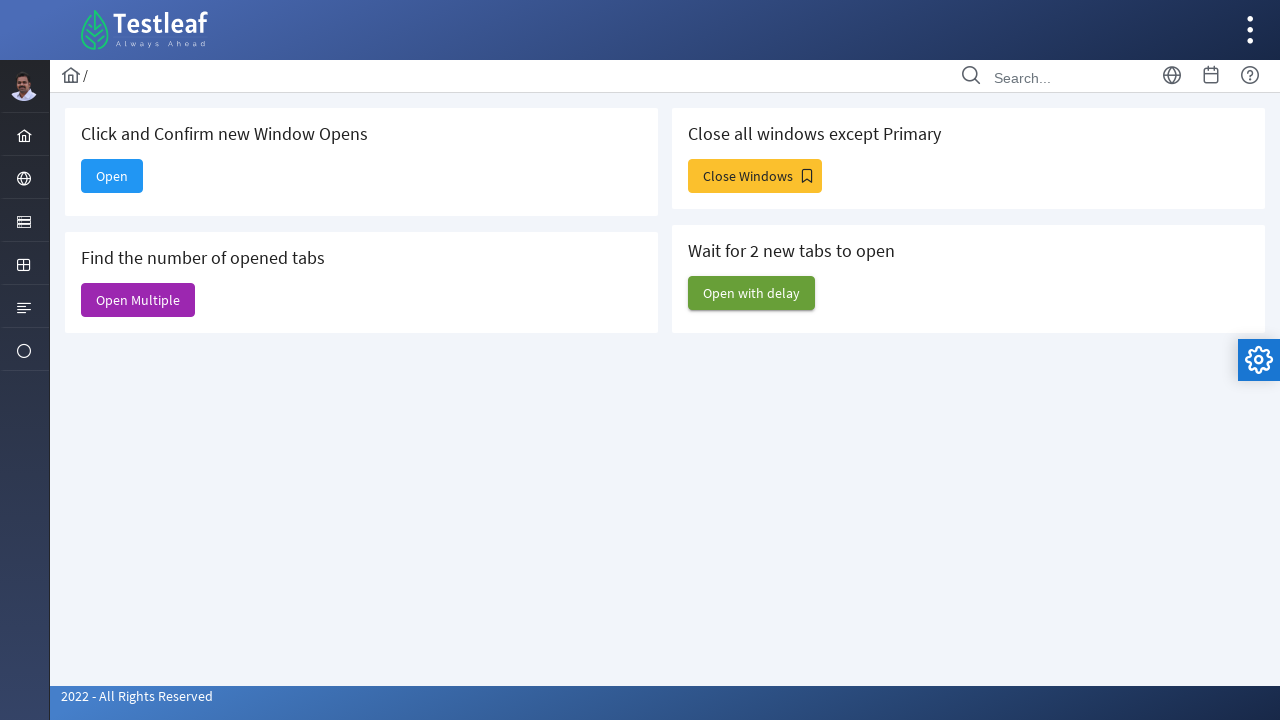

Waited 3 seconds for delayed tabs to open
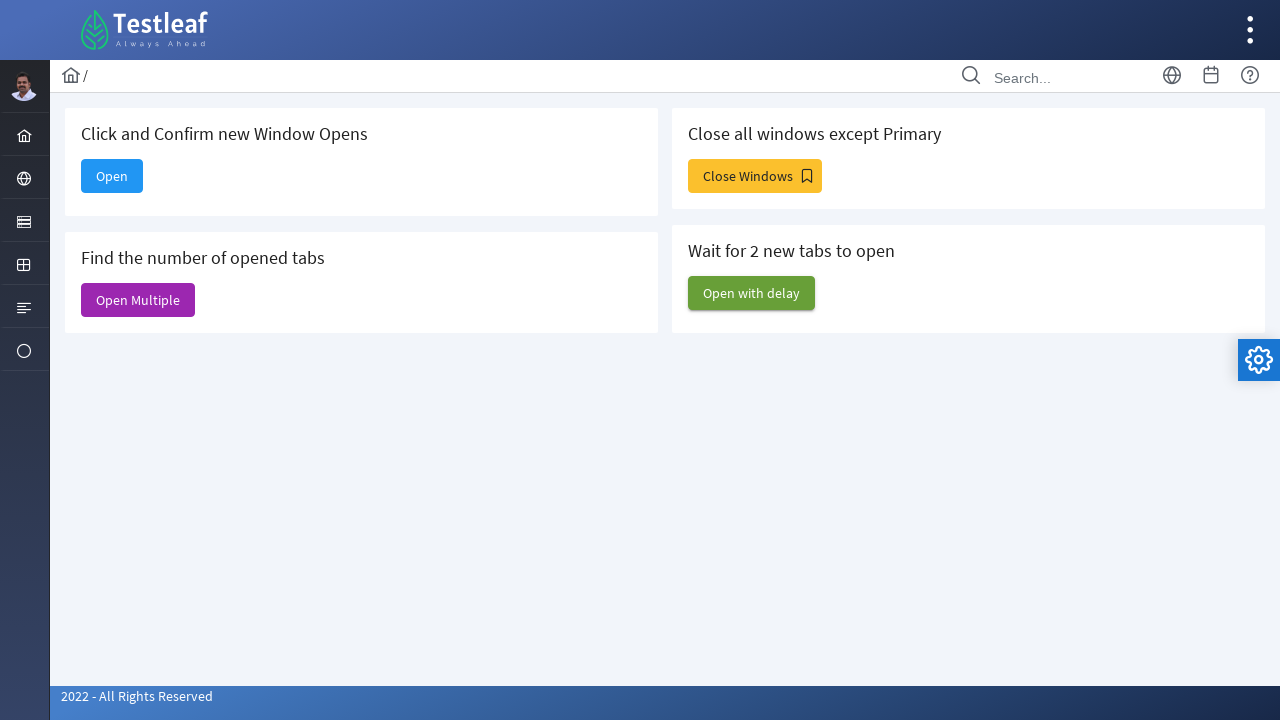

Retrieved final tab count: 3 tabs opened after delay
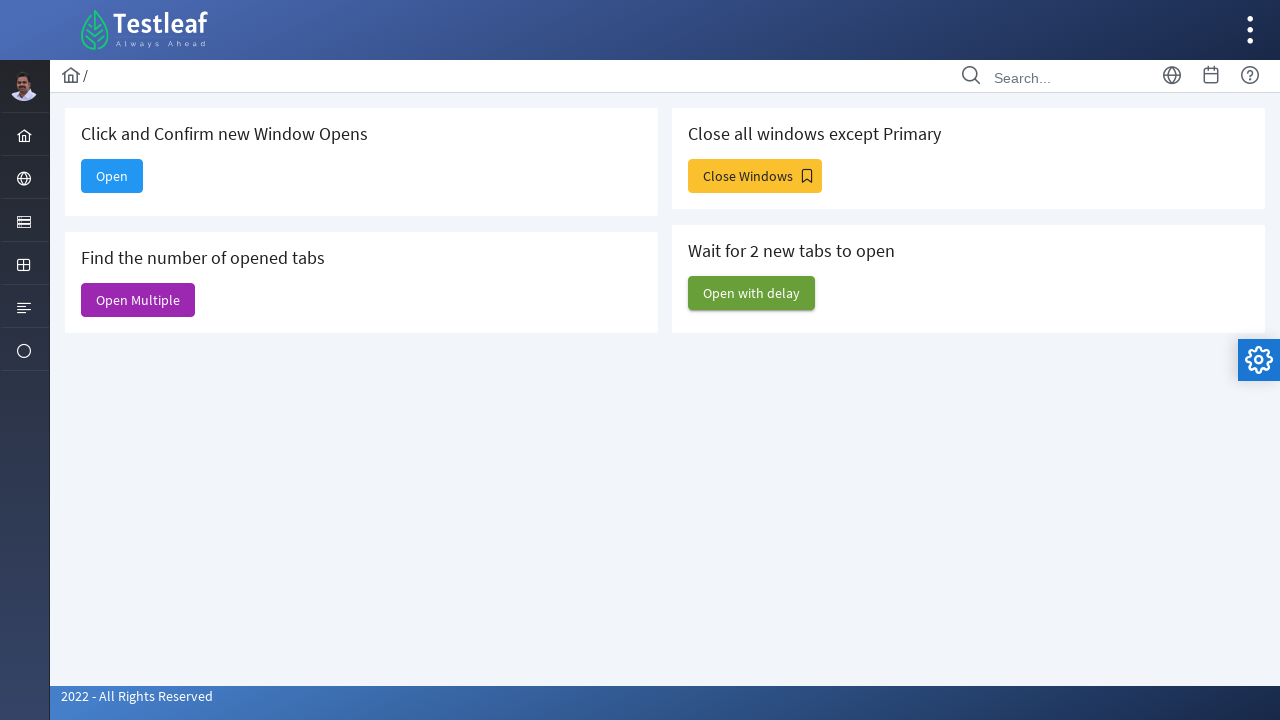

Printed titles of all 3 opened tabs after delay
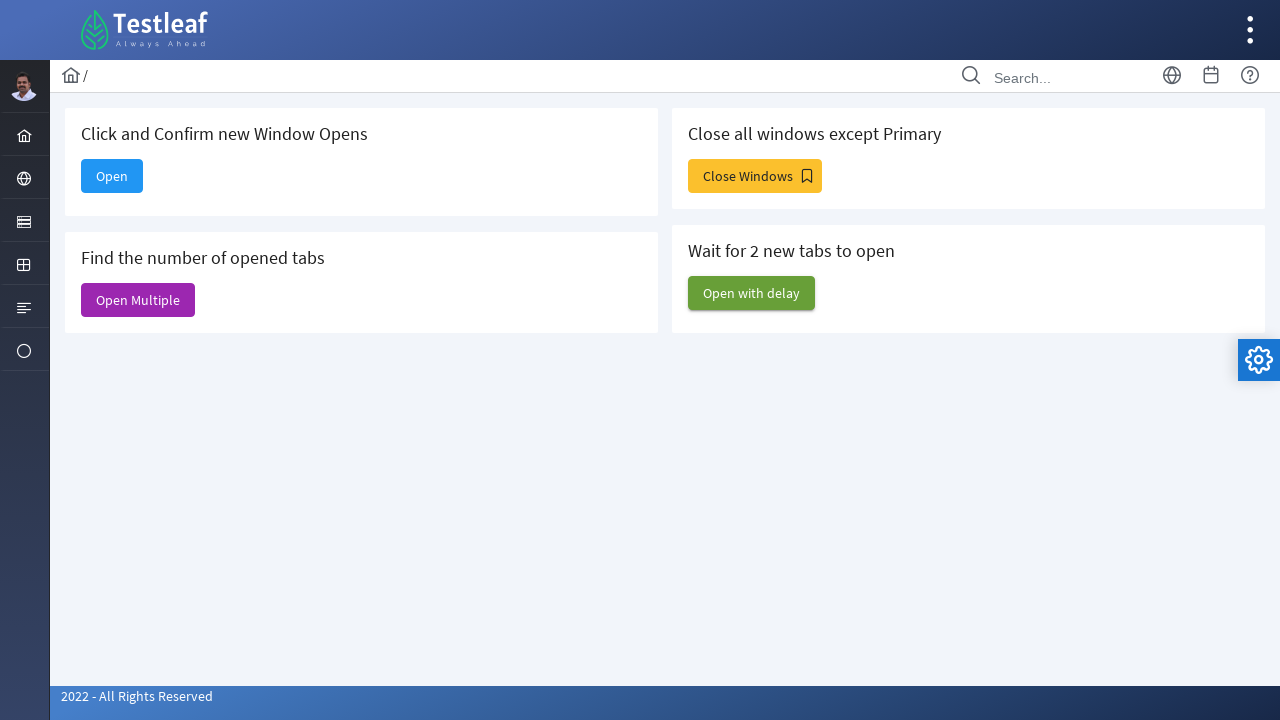

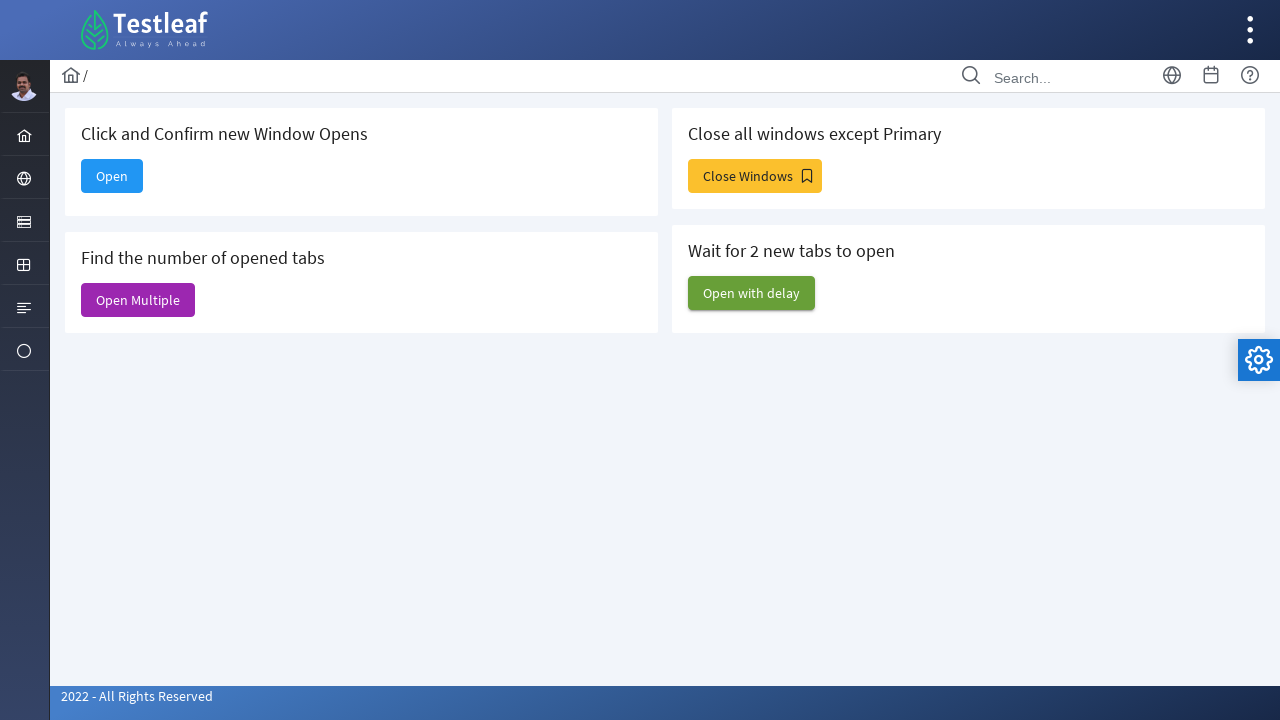